Tests that registration fails when attempting to use a username that already exists, verifying the appropriate error message is displayed.

Starting URL: http://parabank.parasoft.com/parabank/register.htm

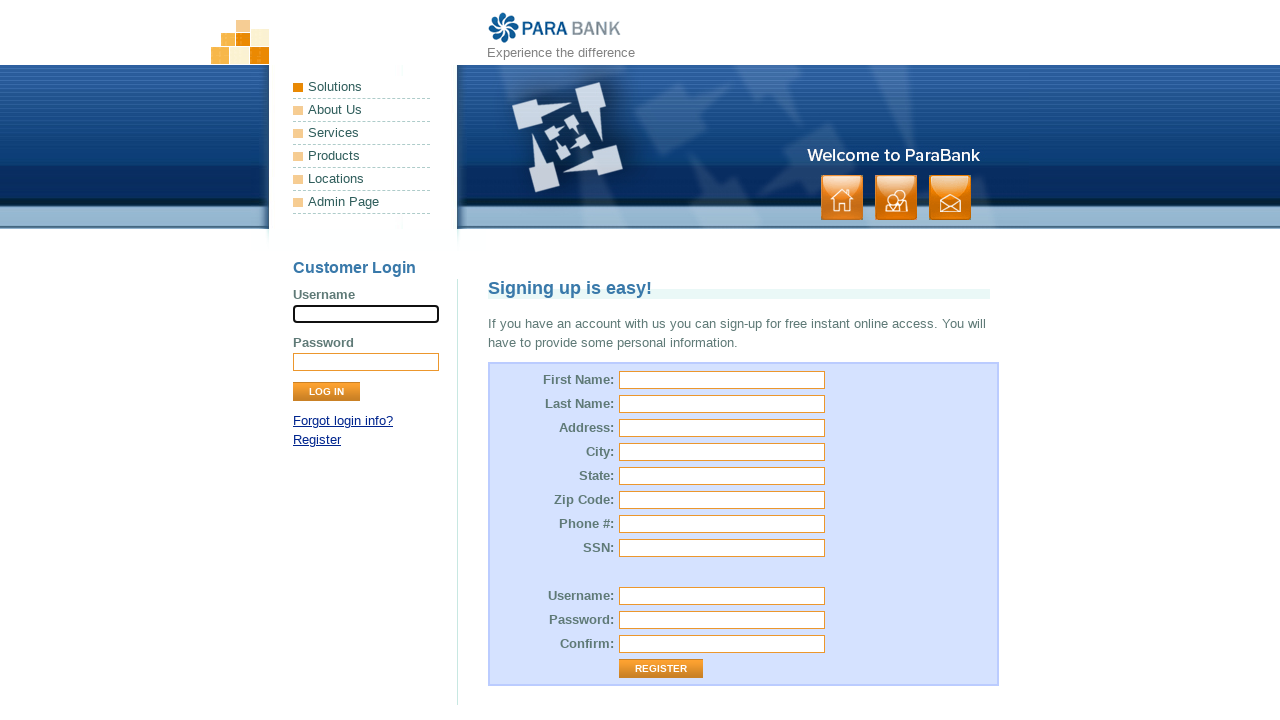

Filled first name field with 'Jane' on input#customer\.firstName
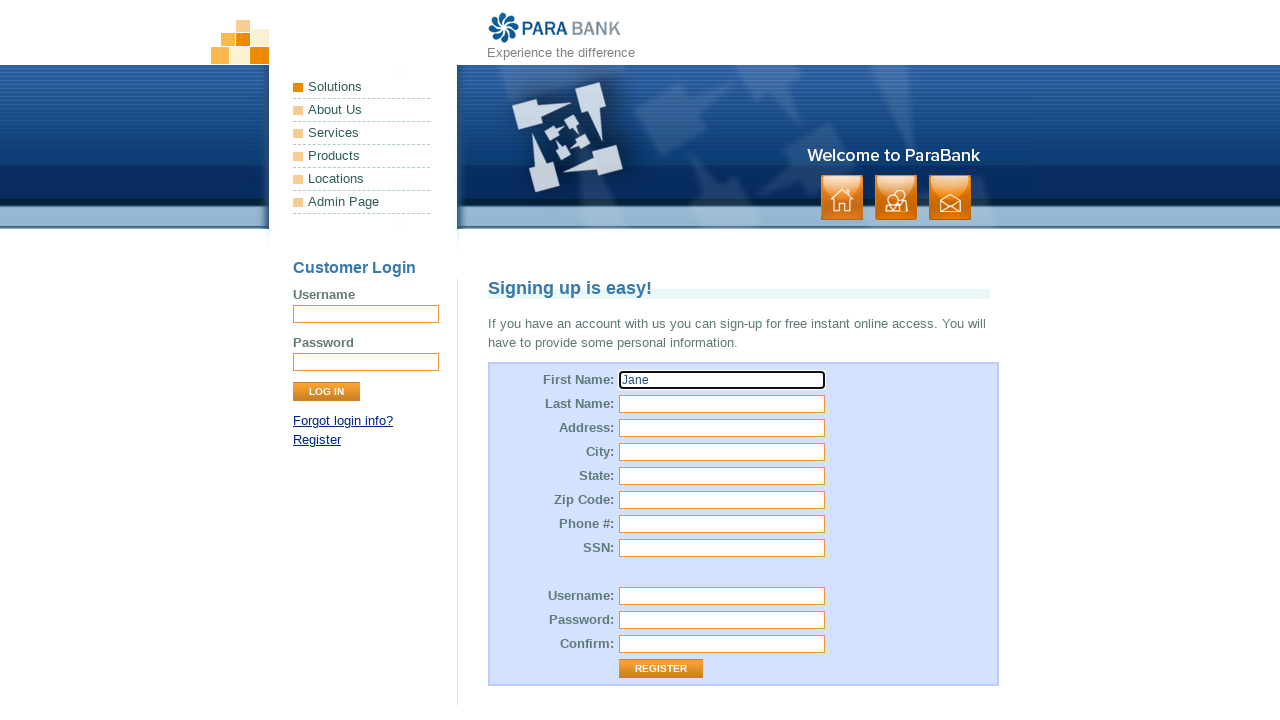

Filled last name field with 'Doe' on input#customer\.lastName
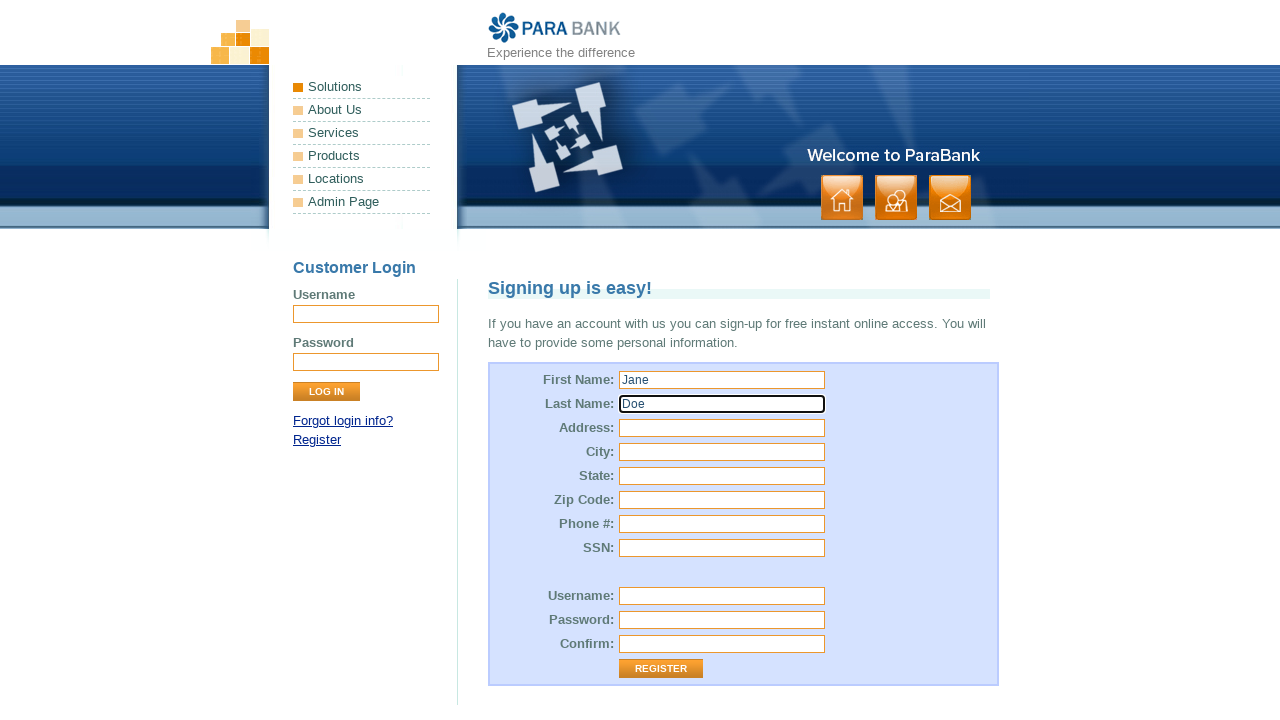

Filled street address field with '456 Oak Avenue' on input#customer\.address\.street
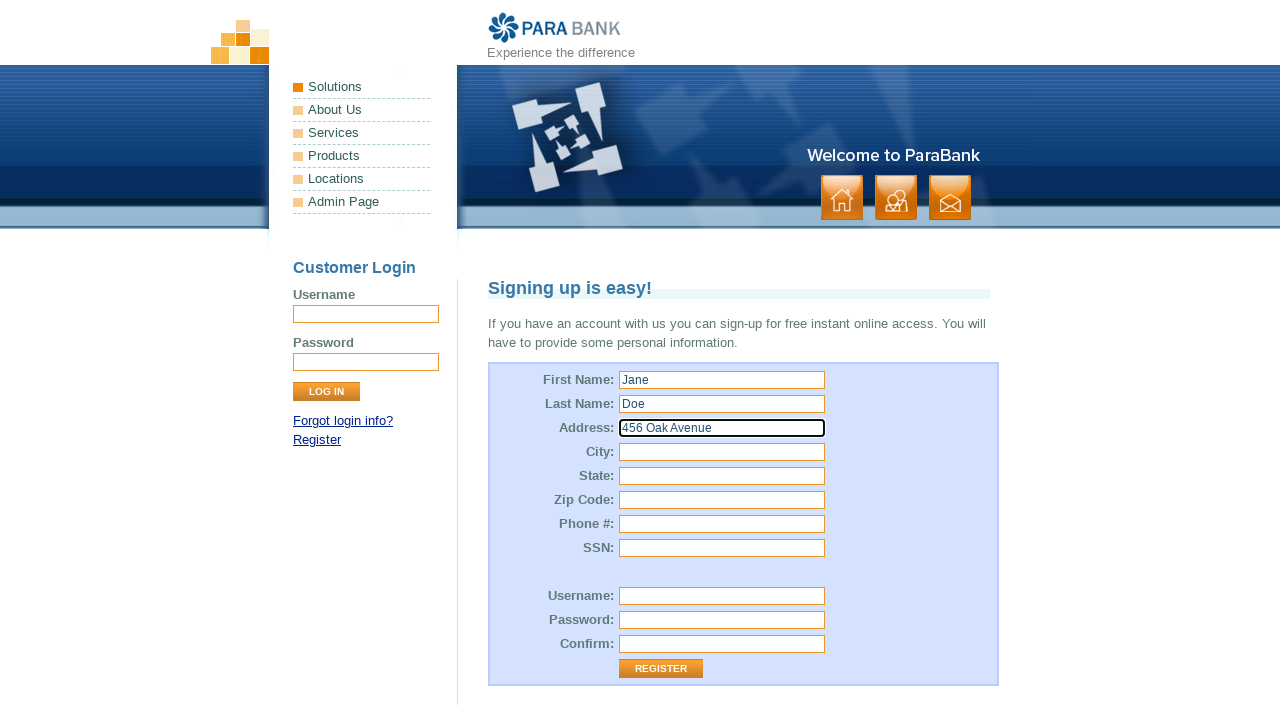

Filled city field with 'Chicago' on input#customer\.address\.city
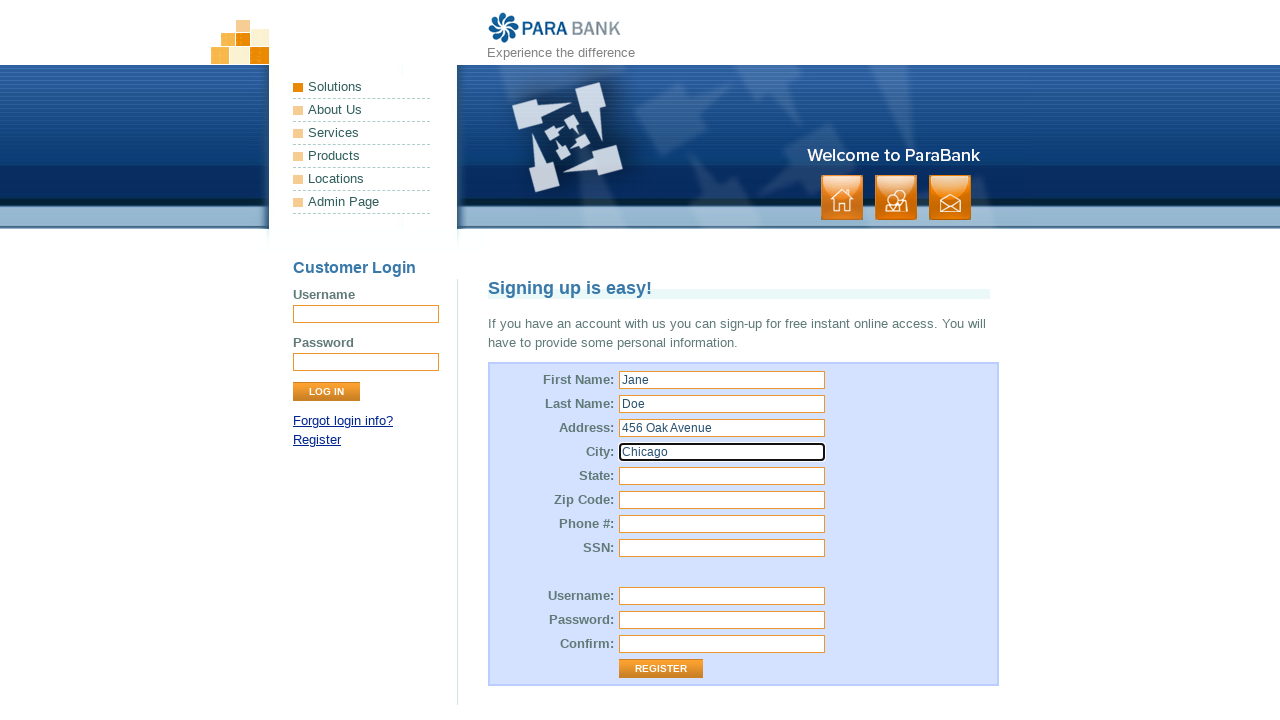

Filled state field with 'Illinois' on input#customer\.address\.state
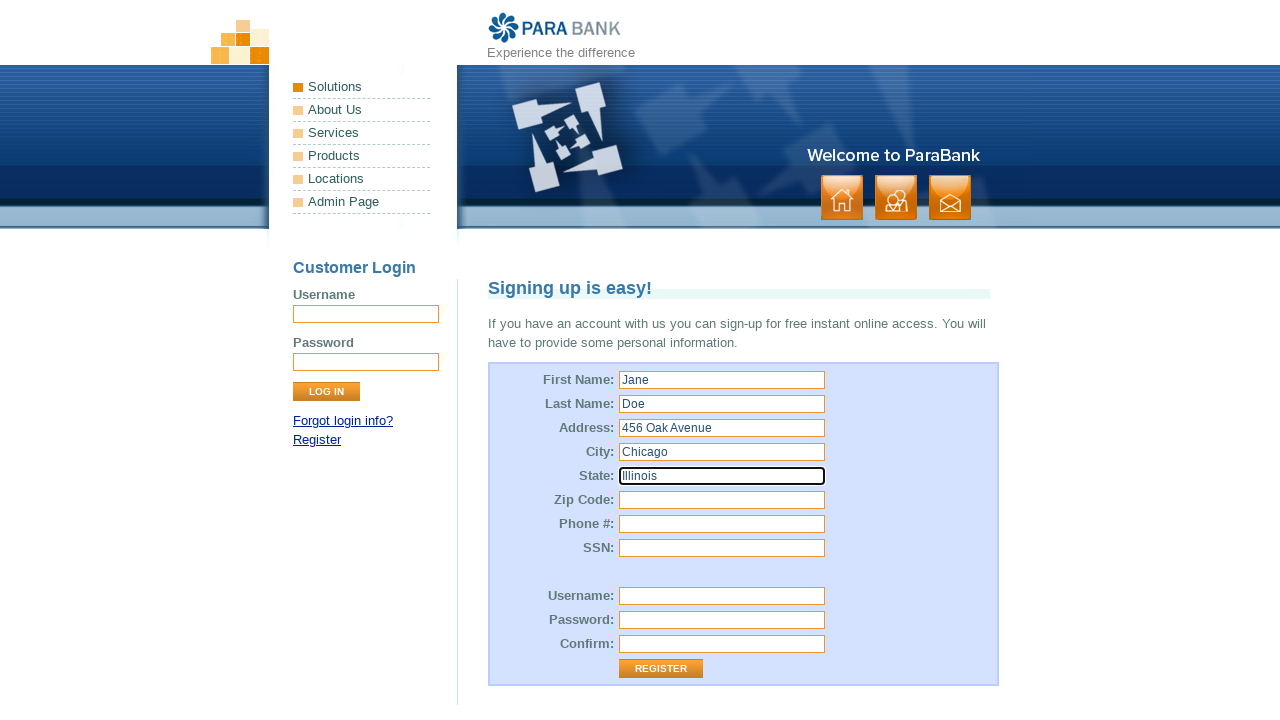

Filled zip code field with '60601' on input#customer\.address\.zipCode
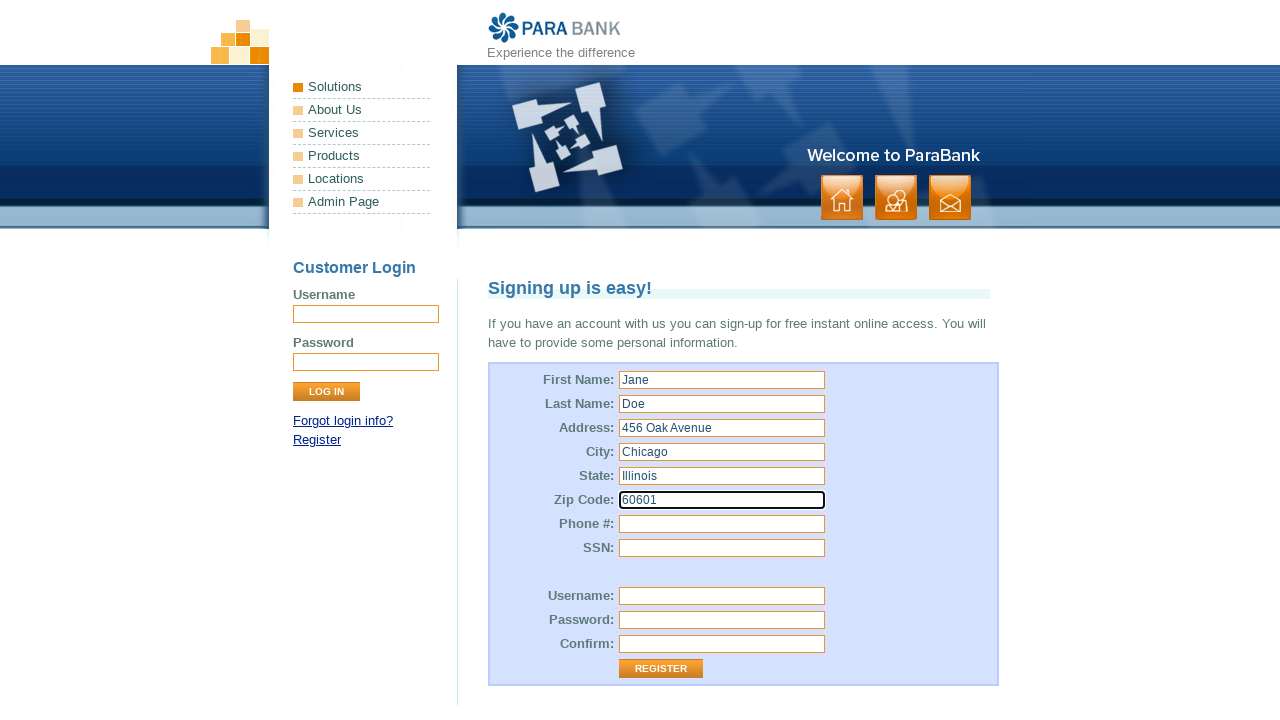

Filled SSN field with '987654321' on input#customer\.ssn
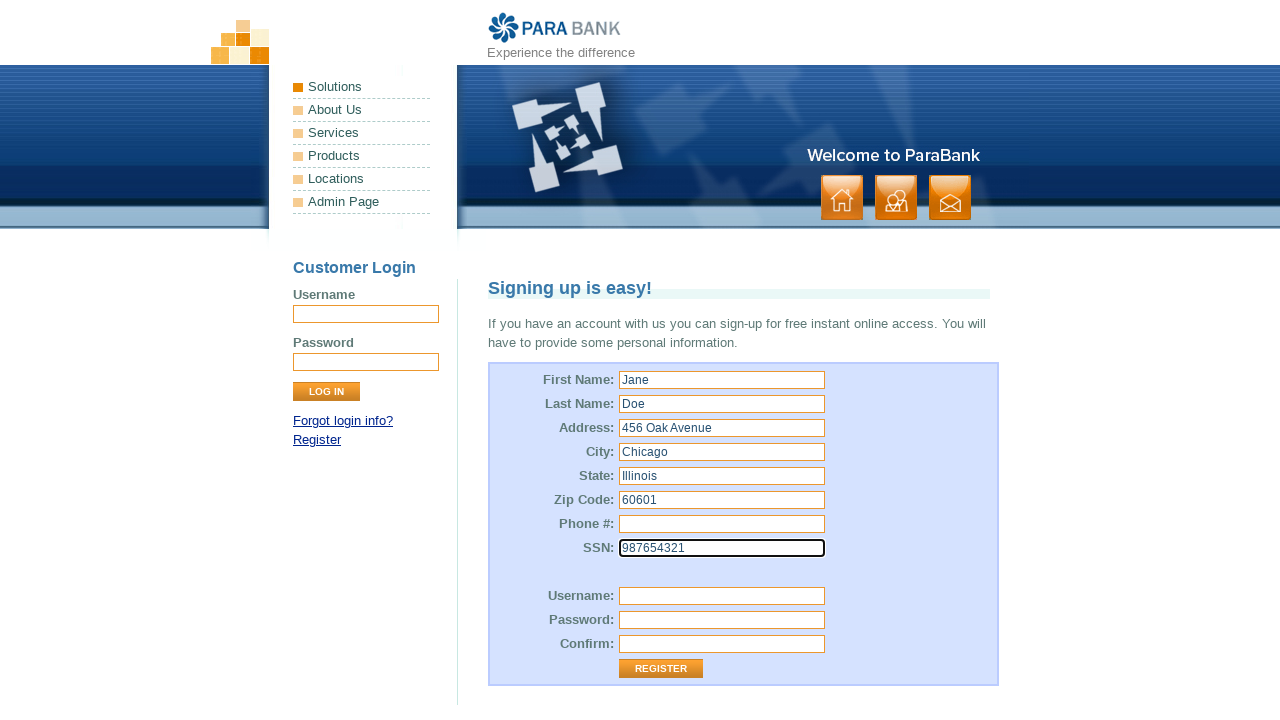

Filled username field with 'john' (existing username) on input#customer\.username
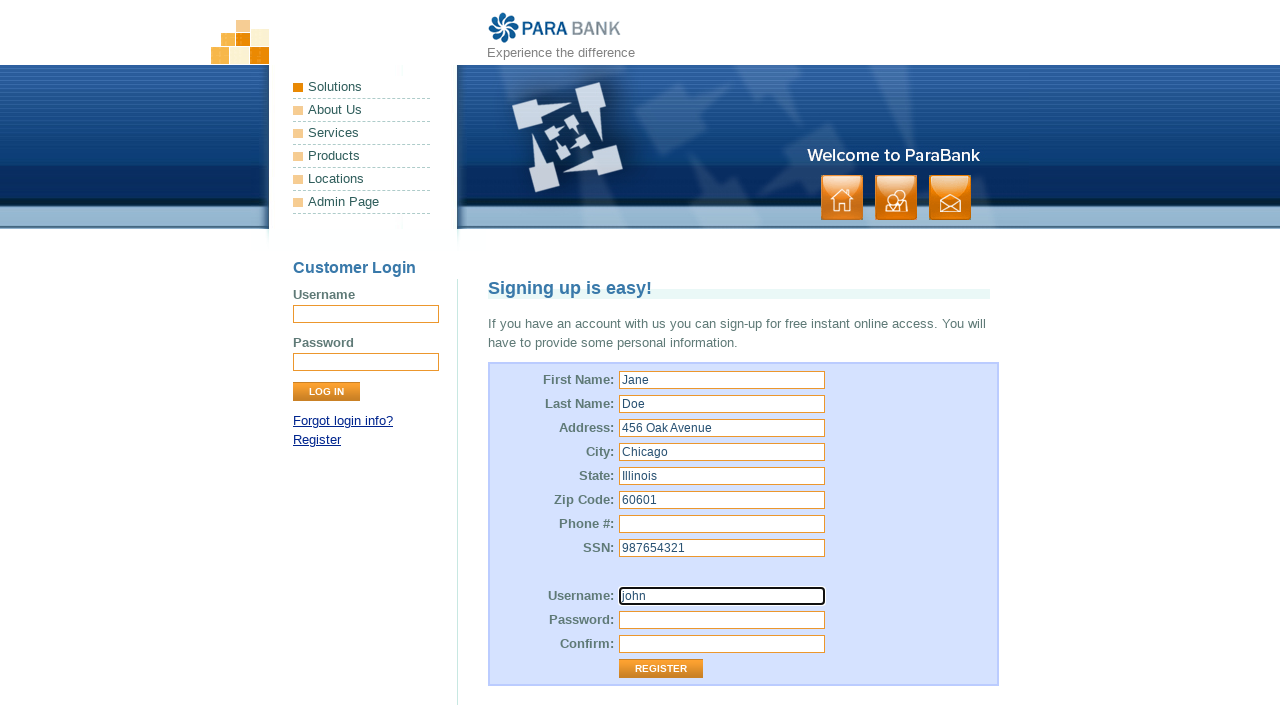

Filled password field with 'testpass' on input#customer\.password
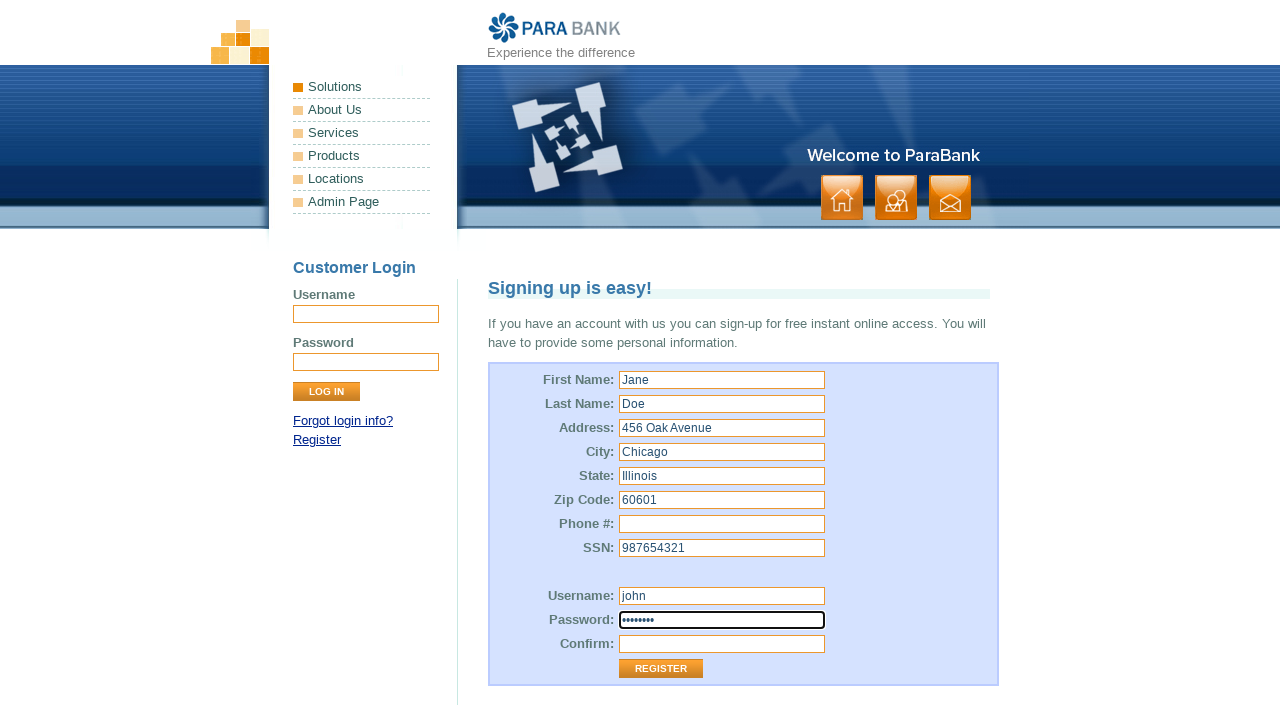

Filled repeated password field with 'testpass' on input#repeatedPassword
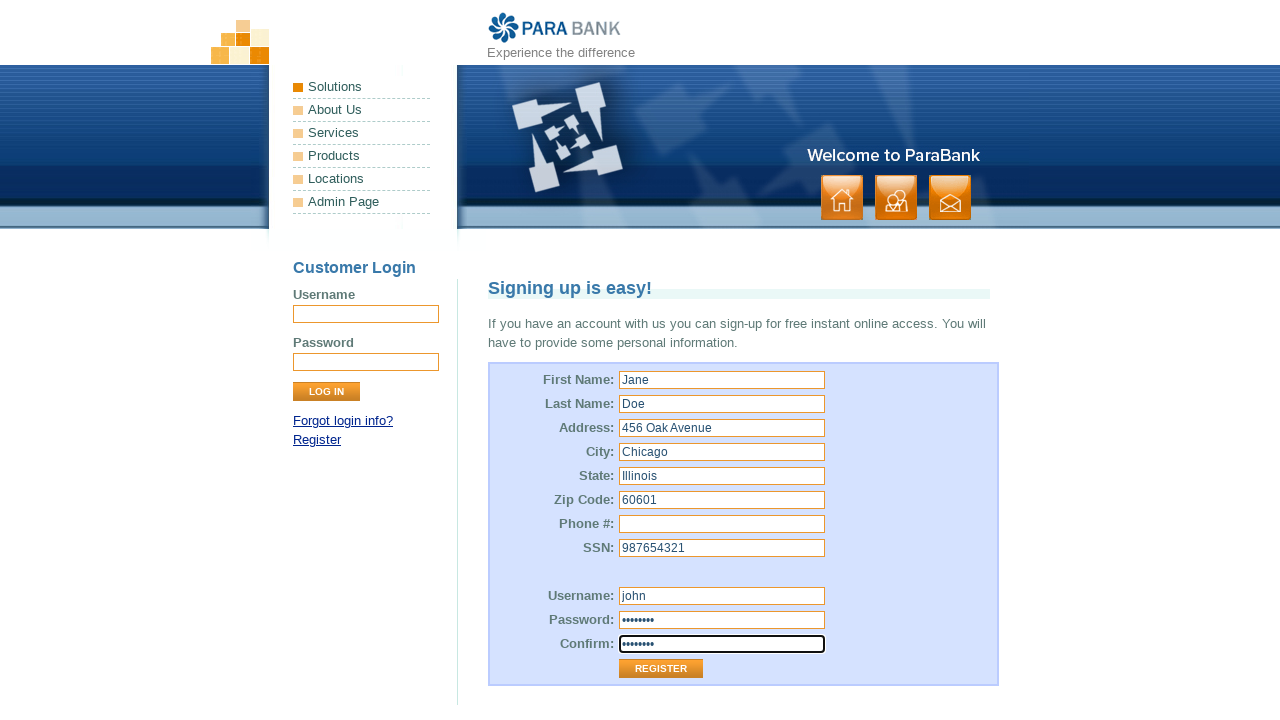

Clicked Register button to submit the form at (661, 669) on input.button[value='Register']
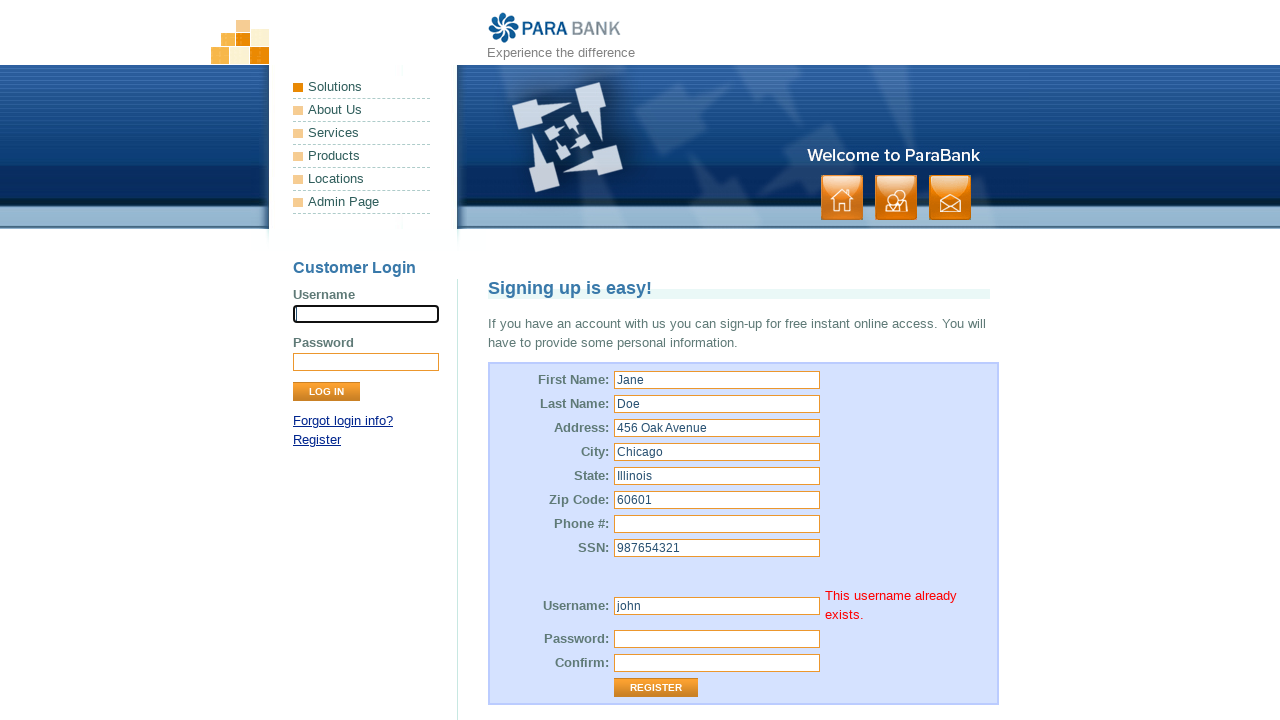

Username error message appeared, confirming registration failed due to duplicate username
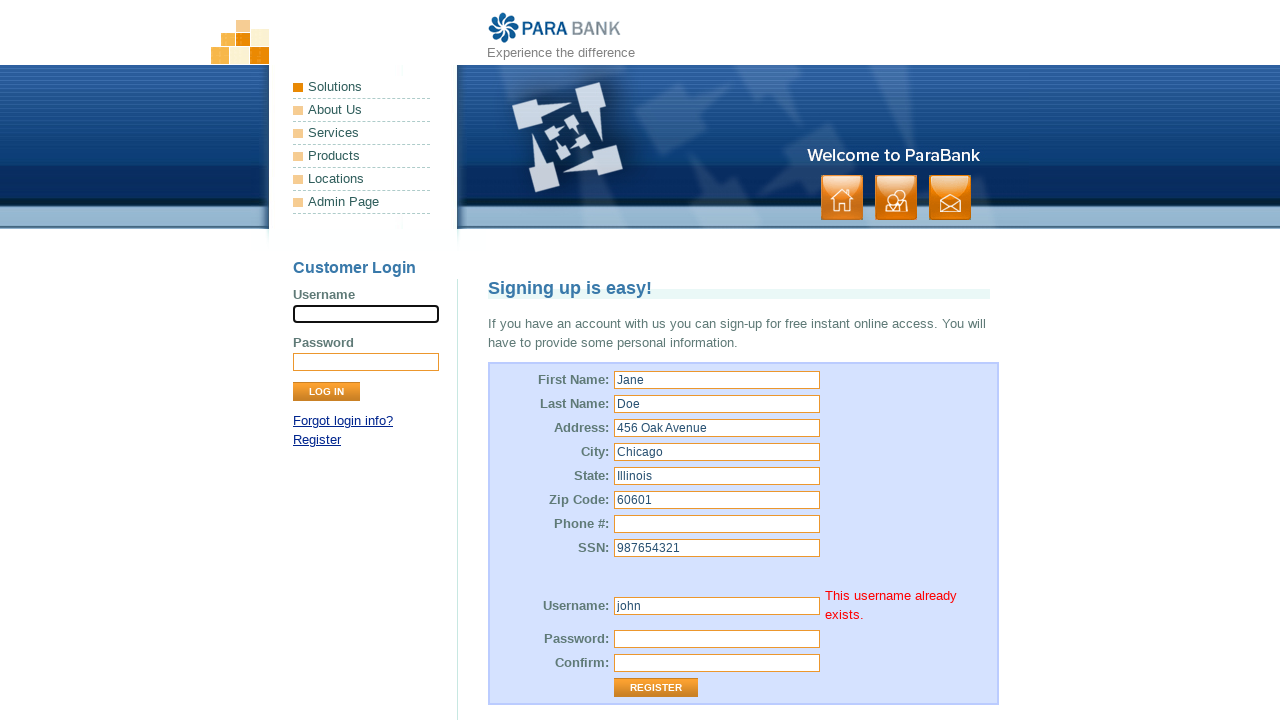

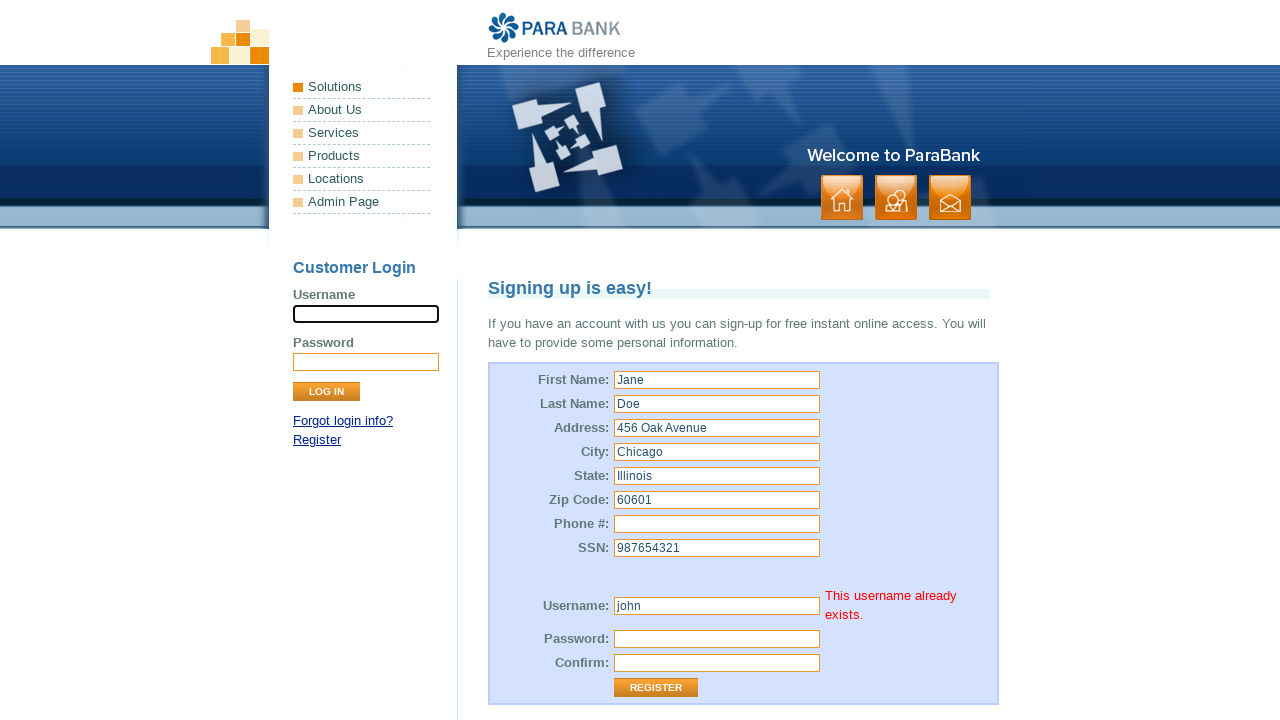